Enters values into the calculator's first and second input fields

Starting URL: http://juliemr.github.io/protractor-demo/

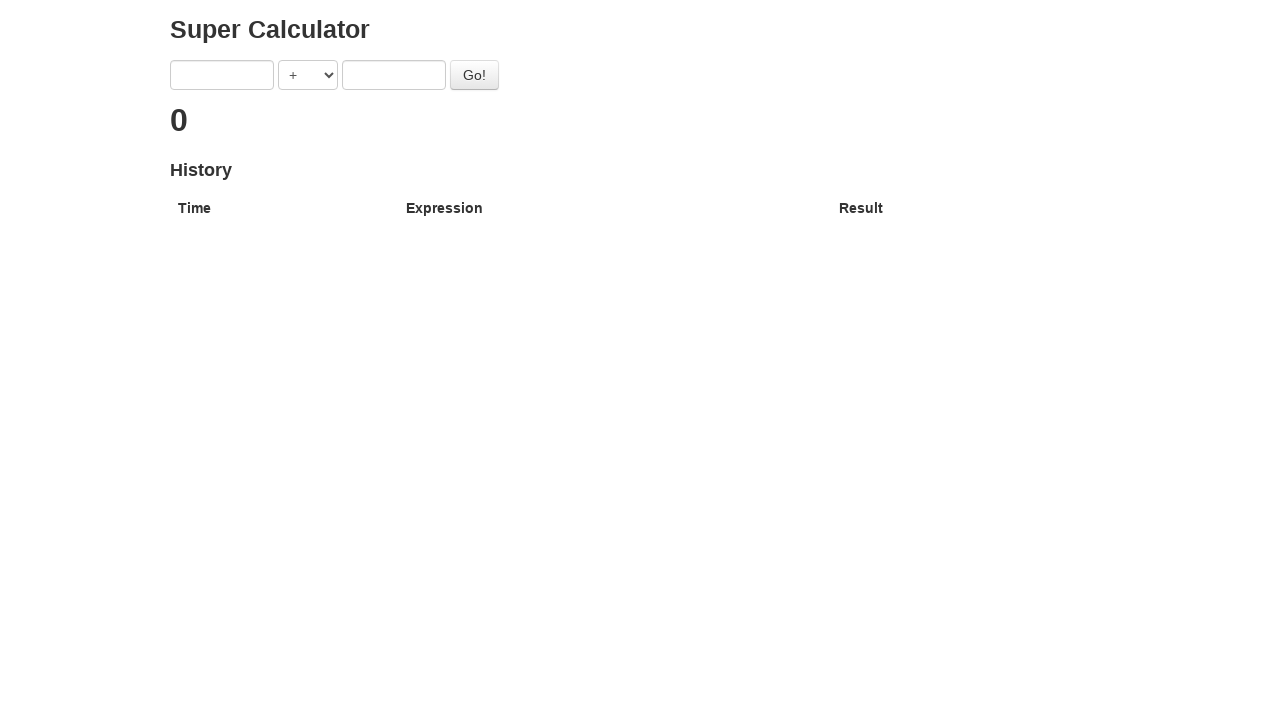

Filled first input field with value '1' on input[ng-model='first']
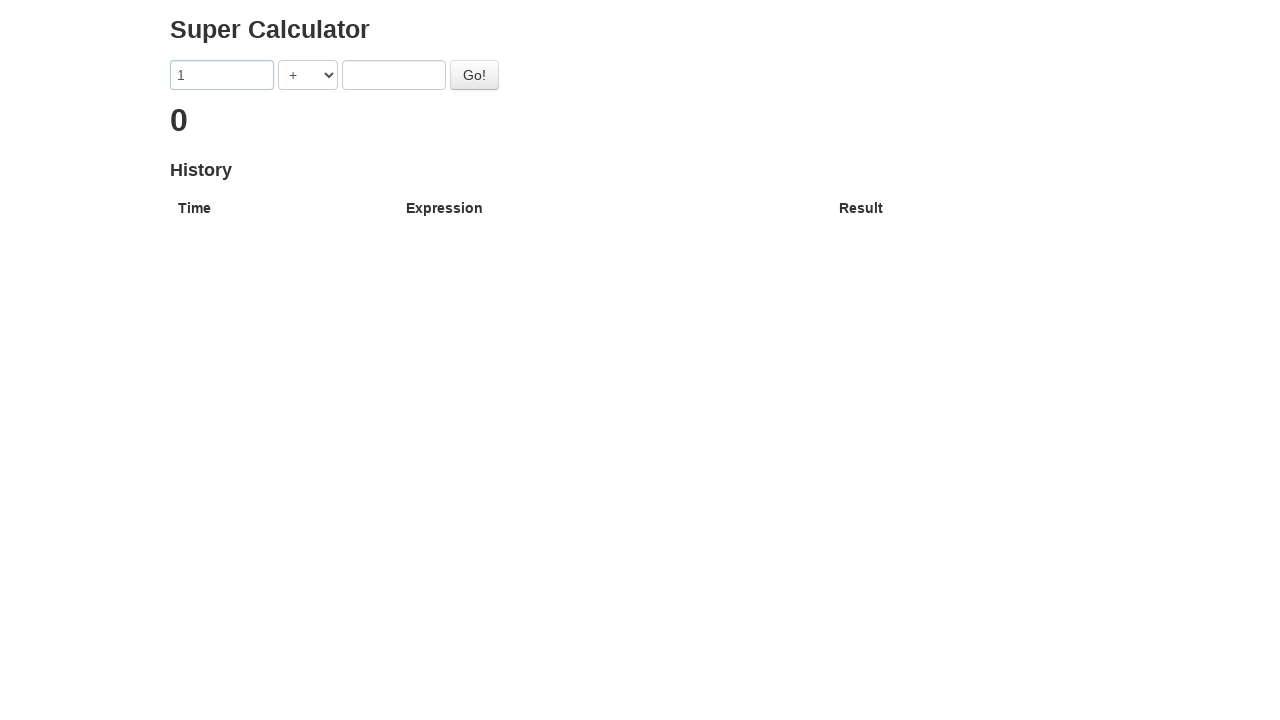

Verified first input field contains '1'
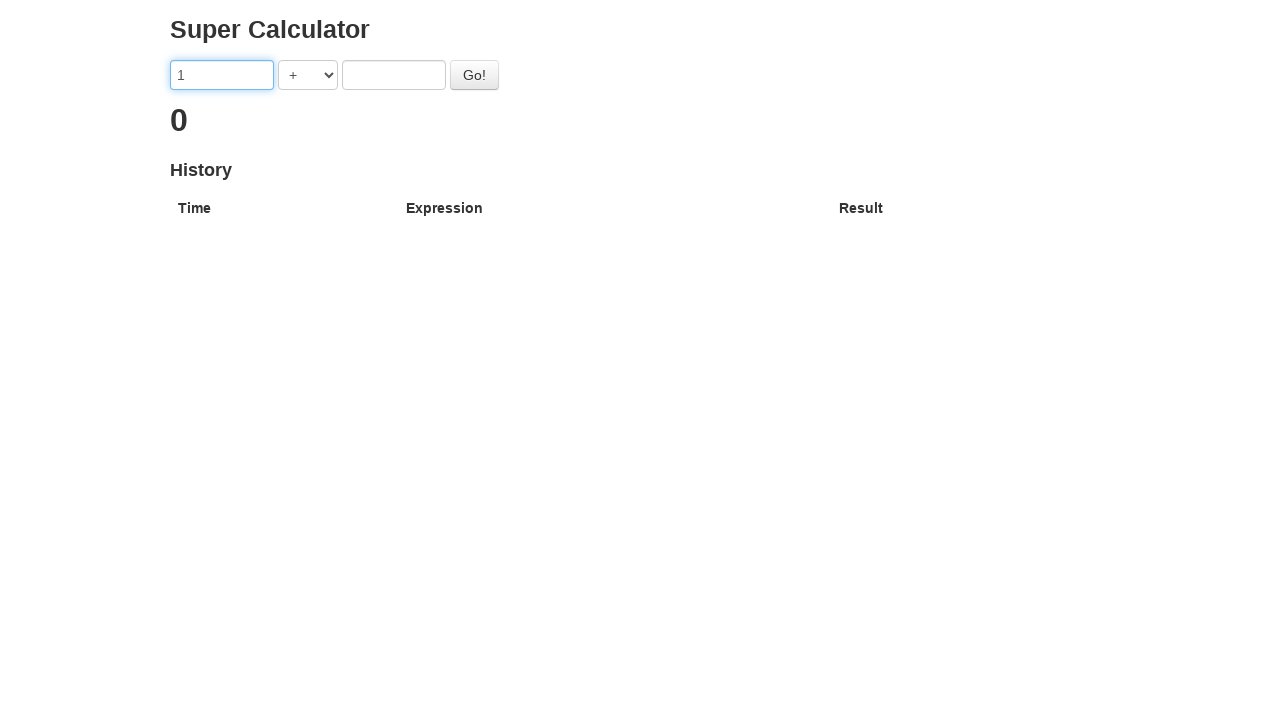

Filled second input field with value '1' on input[ng-model='second']
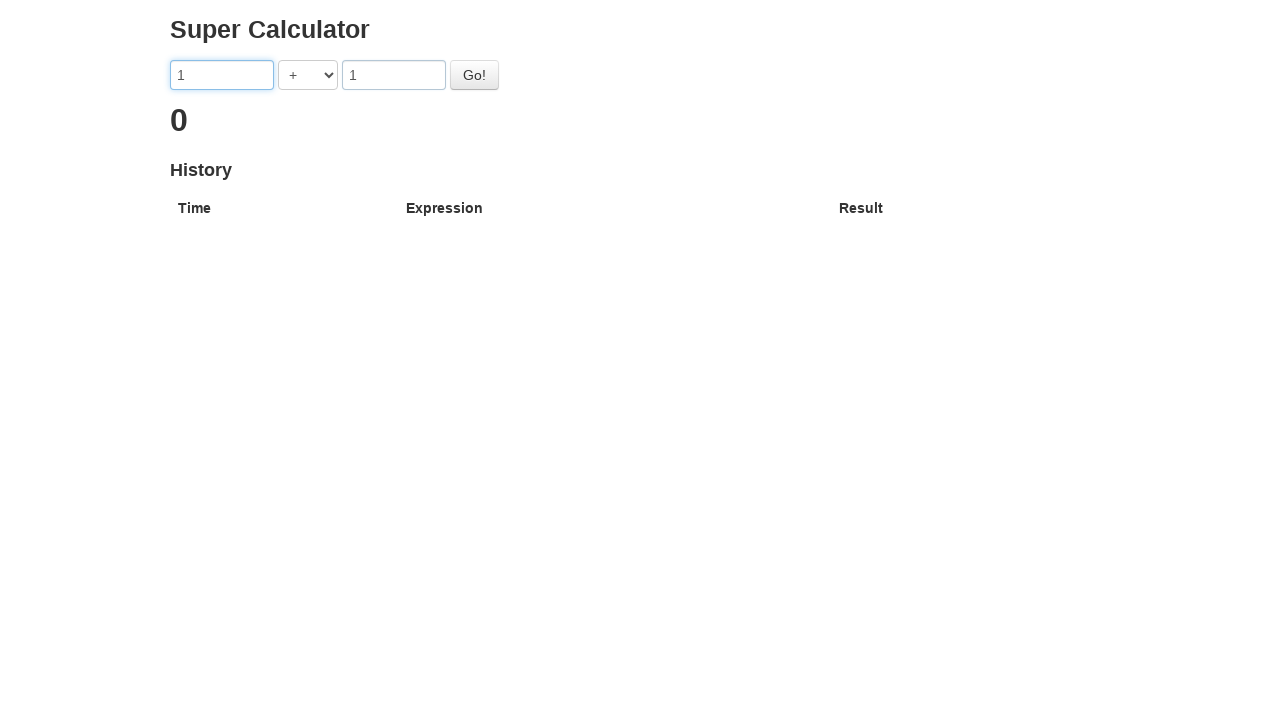

Verified second input field contains '1'
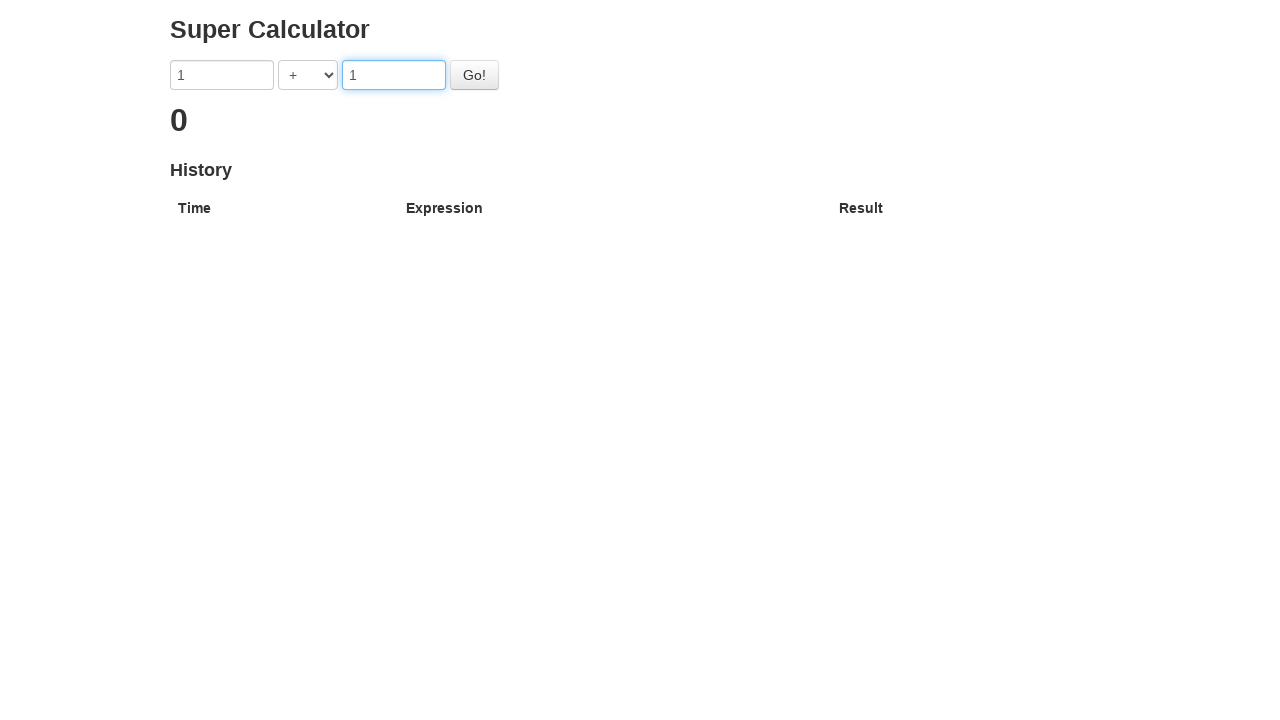

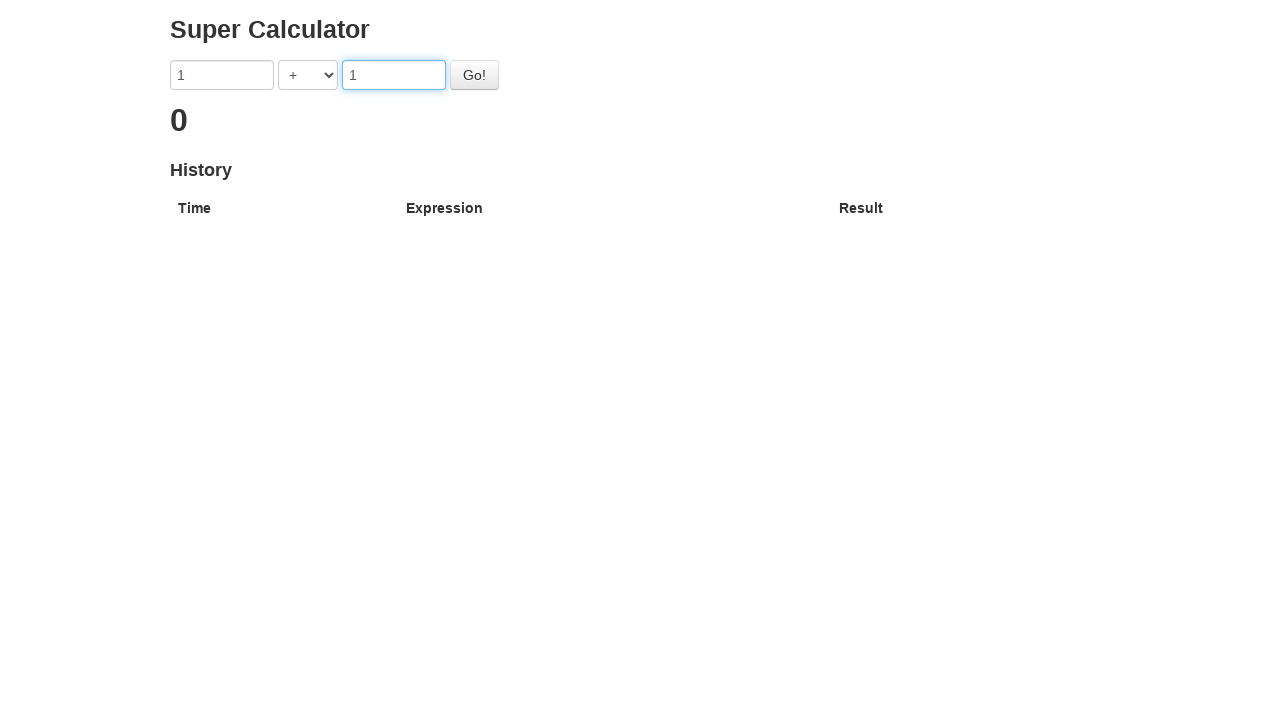